Tests window management capabilities by resizing the browser window and changing its position

Starting URL: http://www.w3schools.com/tags/tryit.asp?filename=tryhtml_link_target

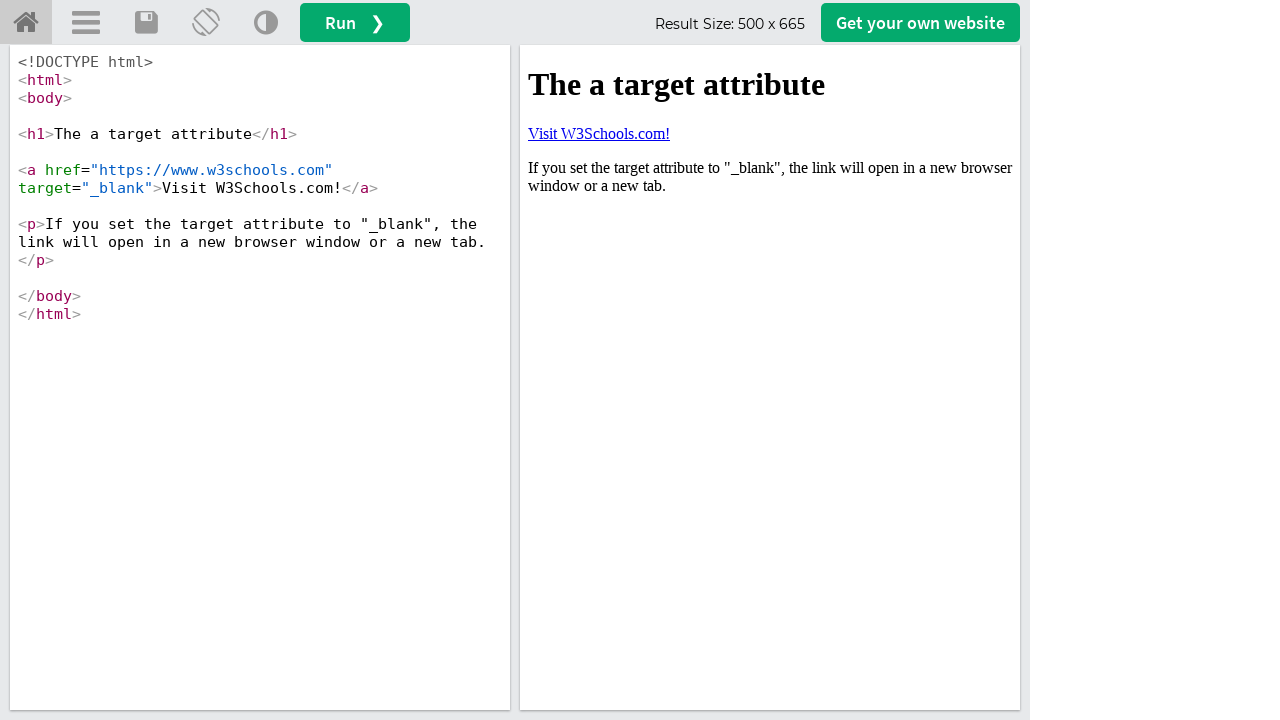

Retrieved initial viewport size
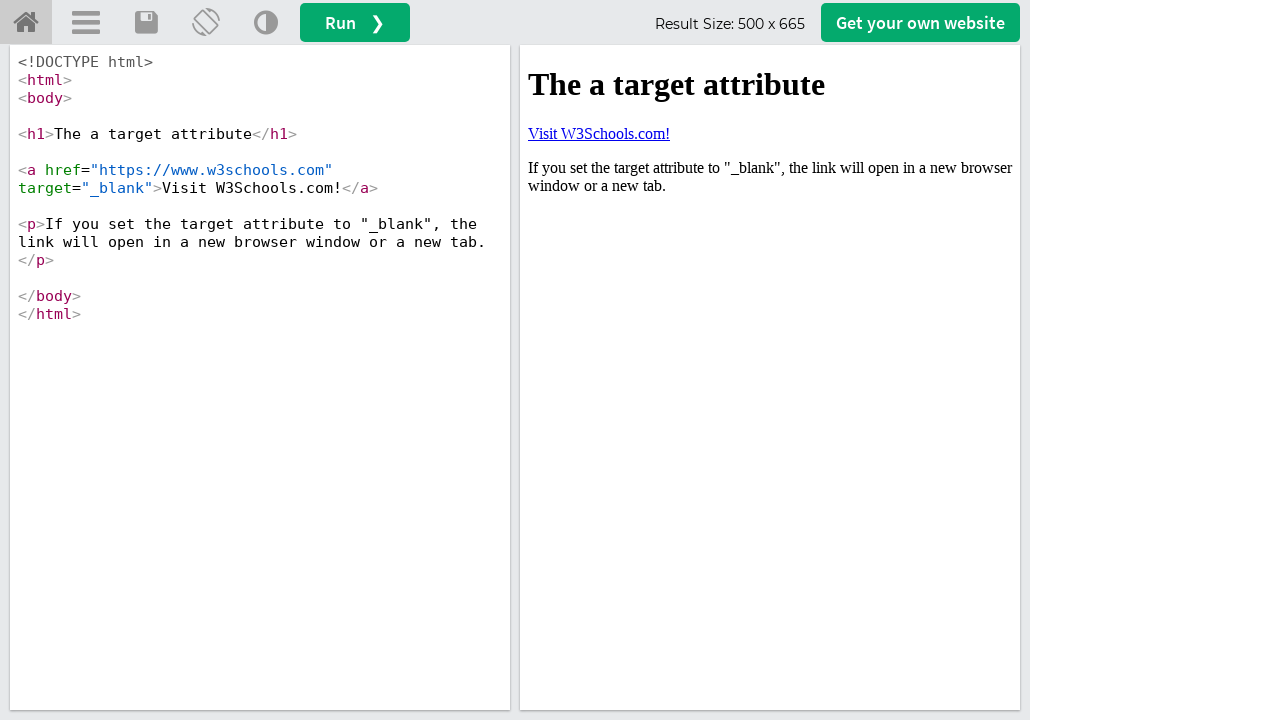

Resized viewport to 1/4 of original size: 320x180
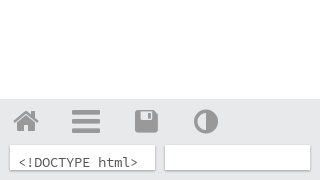

Verified viewport width matches resized value
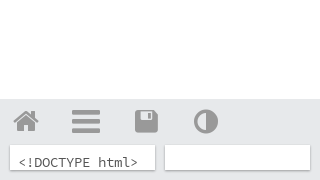

Verified viewport height matches resized value
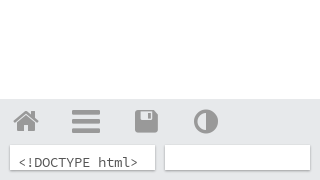

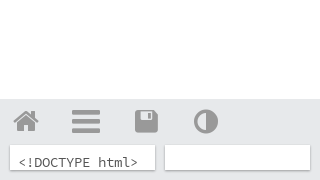